Navigates through multiple e-commerce websites to verify that their titles are displayed correctly

Starting URL: https://luluandgeorgia.com/

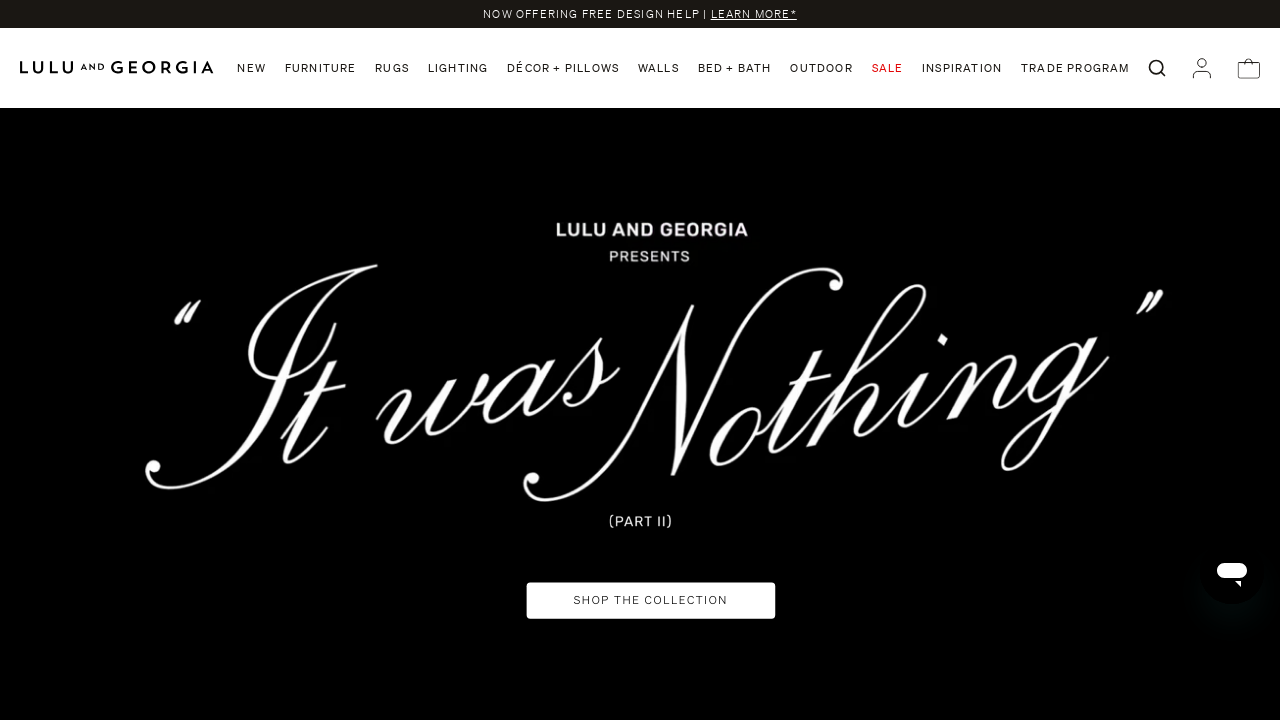

Navigated to https://wayfair.com/
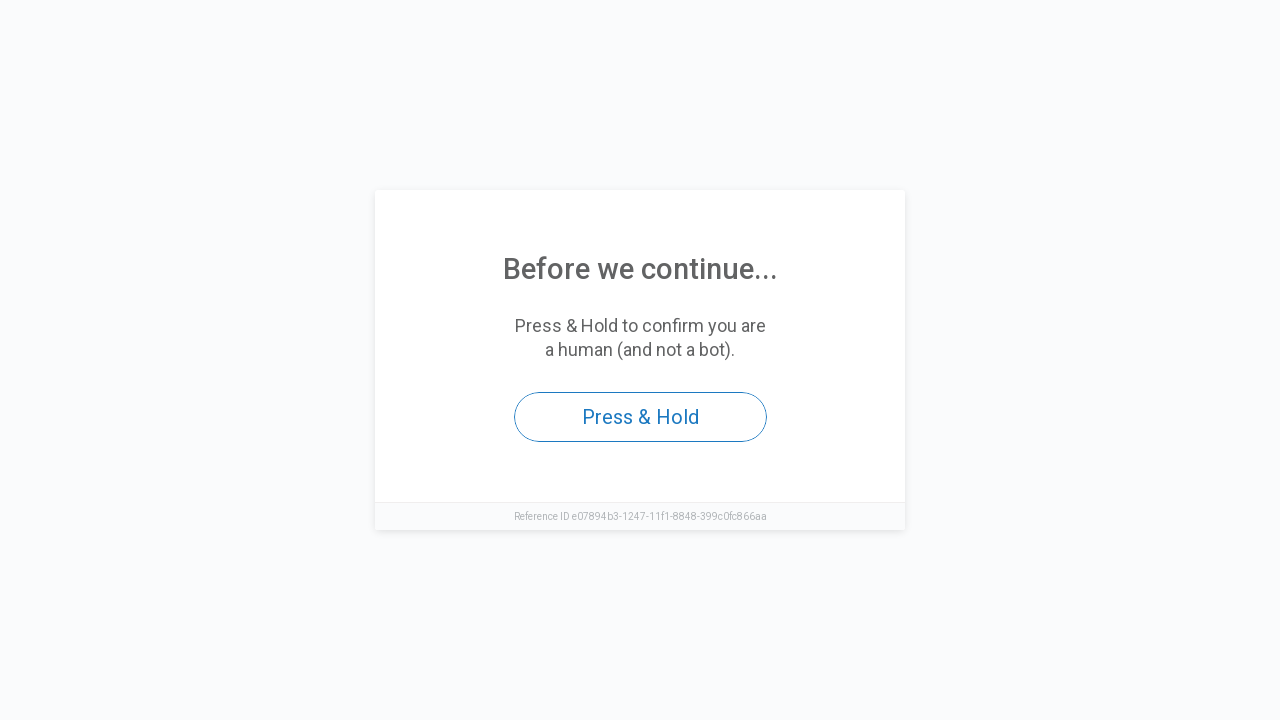

Verified page title loaded: Access to this page has been denied
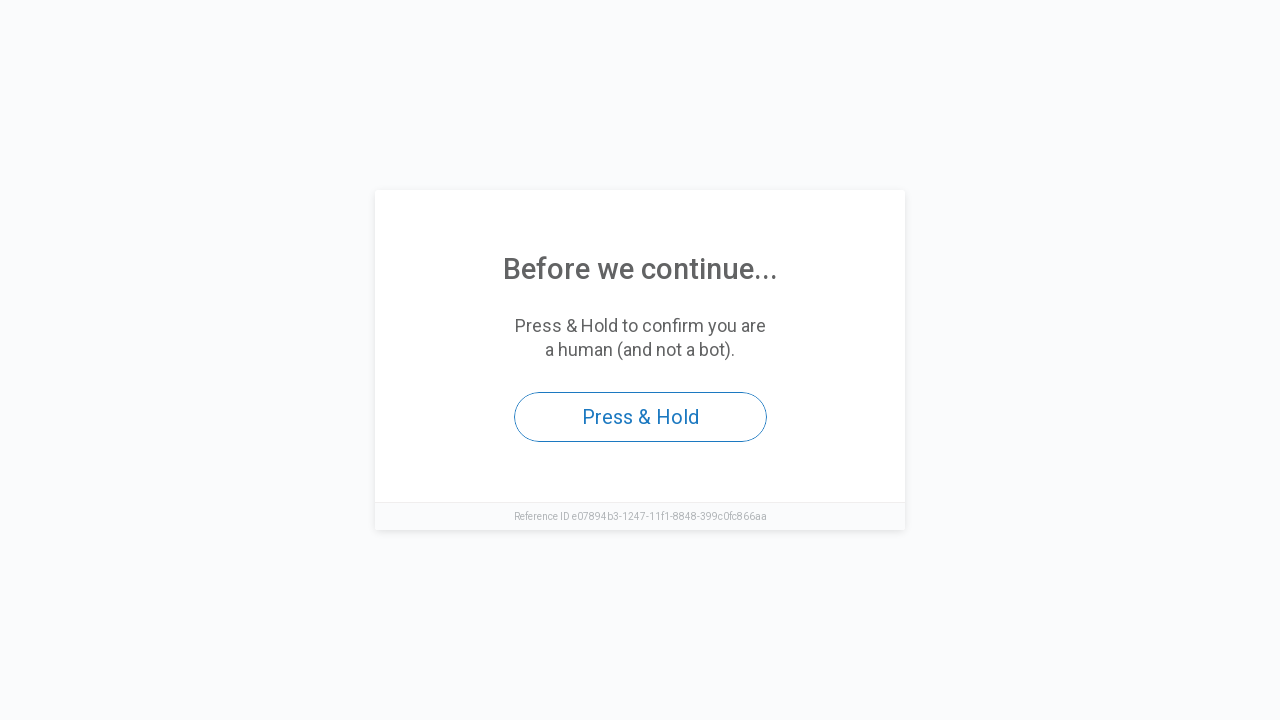

Navigated to https://walmart.com
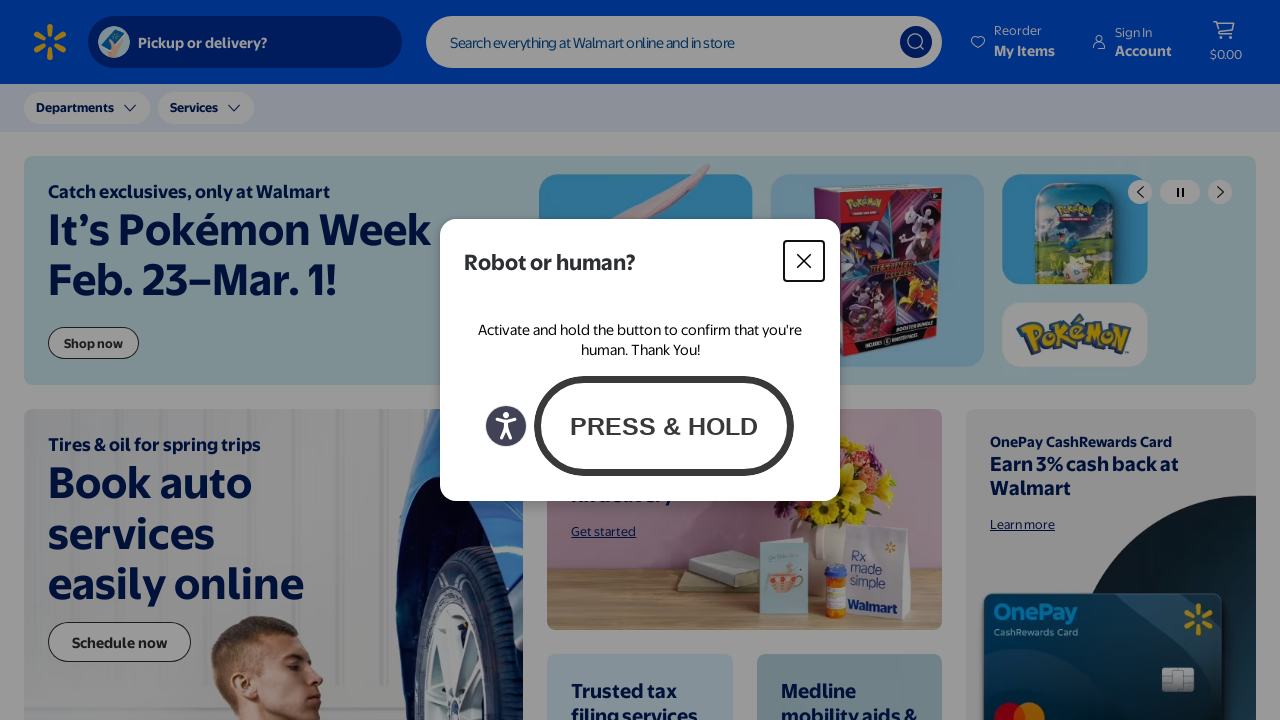

Verified page title loaded: Walmart | Save Money. Live better.
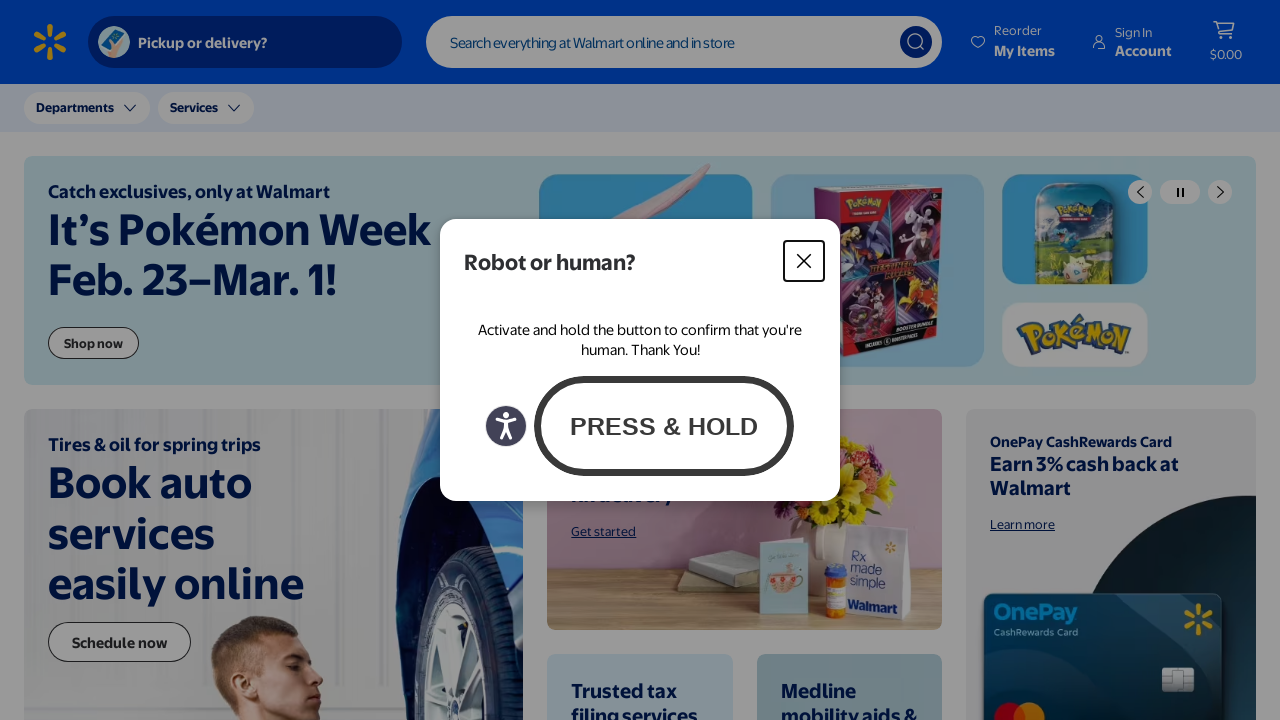

Navigated to https://westelm.com/
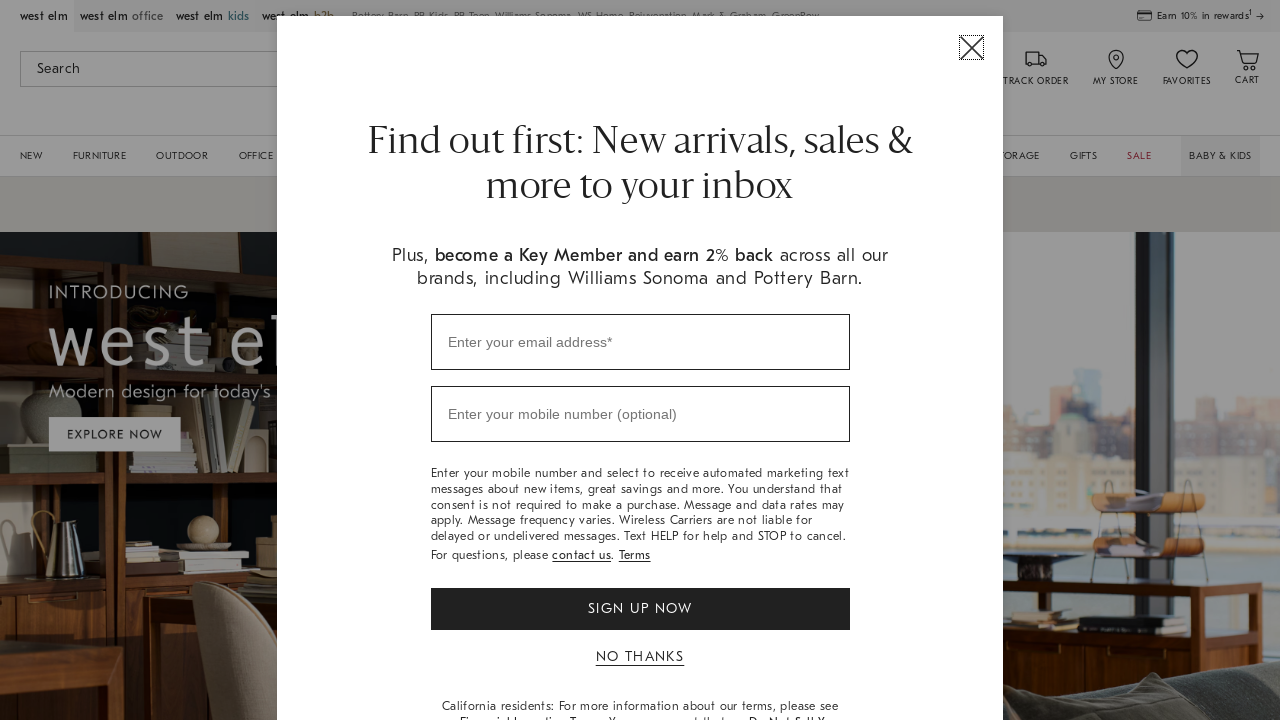

Verified page title loaded: West Elm: Modern Furniture, Home Decor, Lighting & More
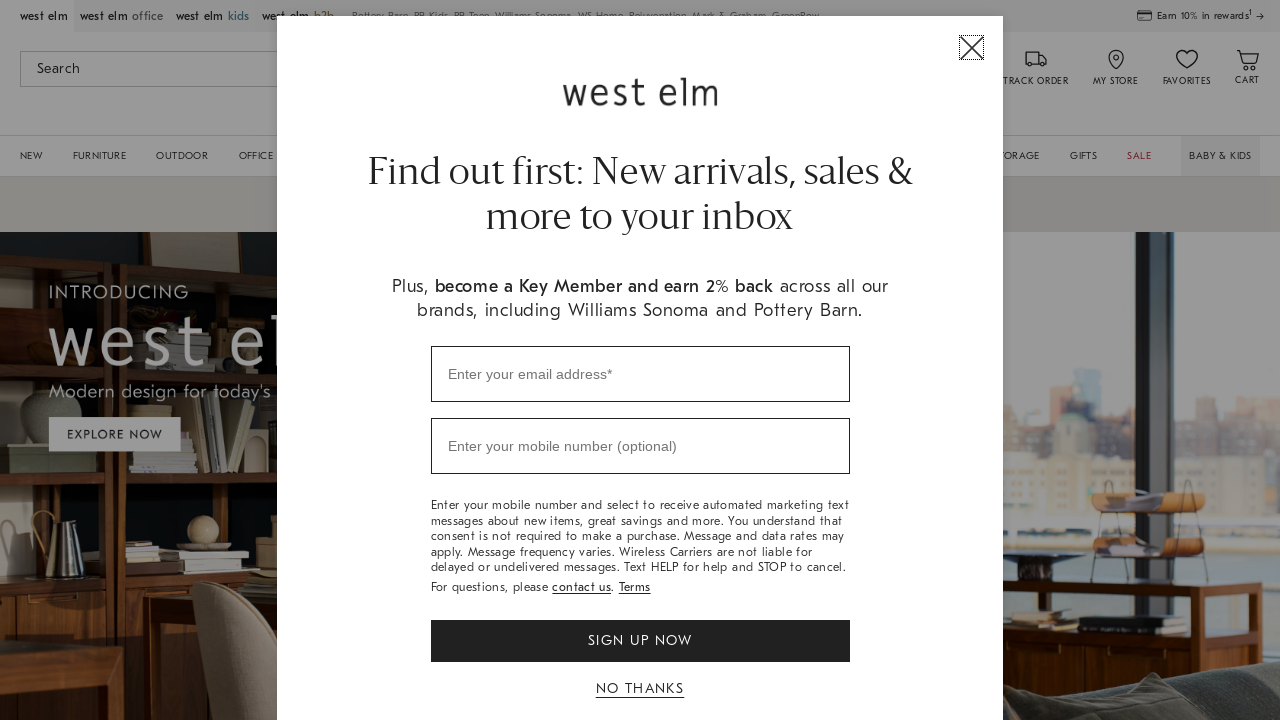

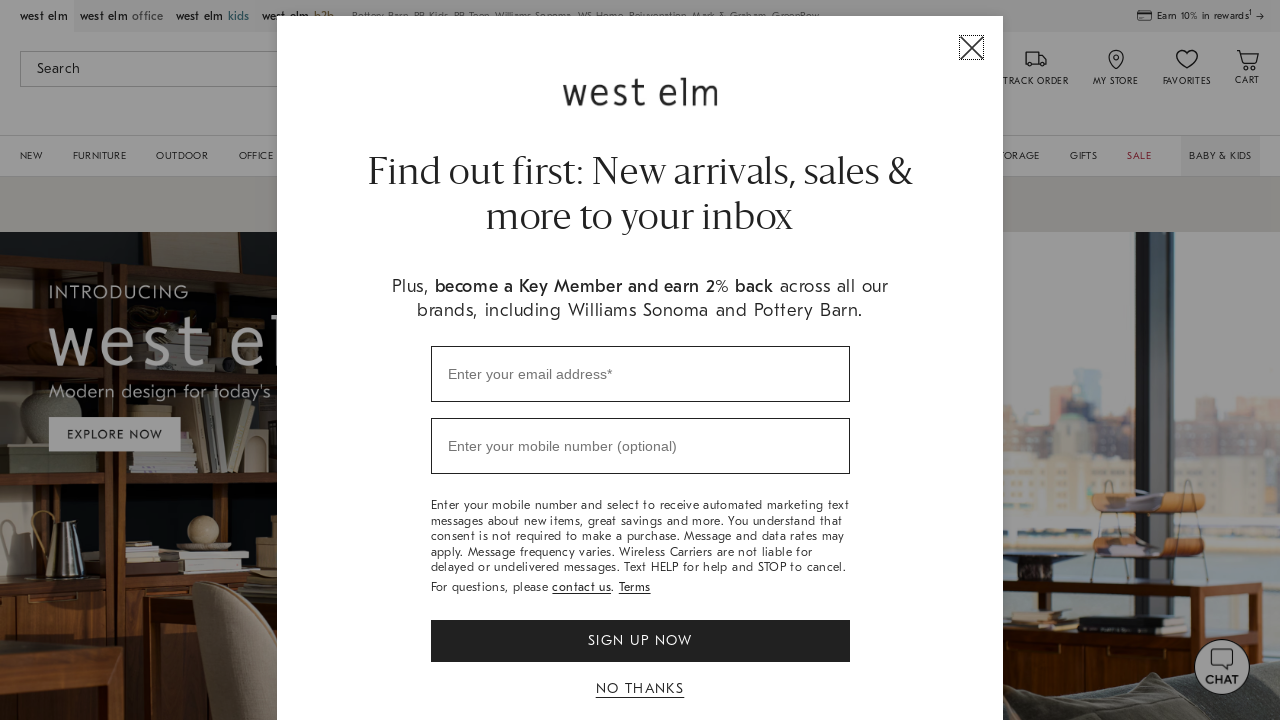